Tests drag and drop functionality by clicking on Accepted Elements tab, switching to iframe, and dragging an element to a drop target

Starting URL: http://globalsqa.com/demo-site/draganddrop/

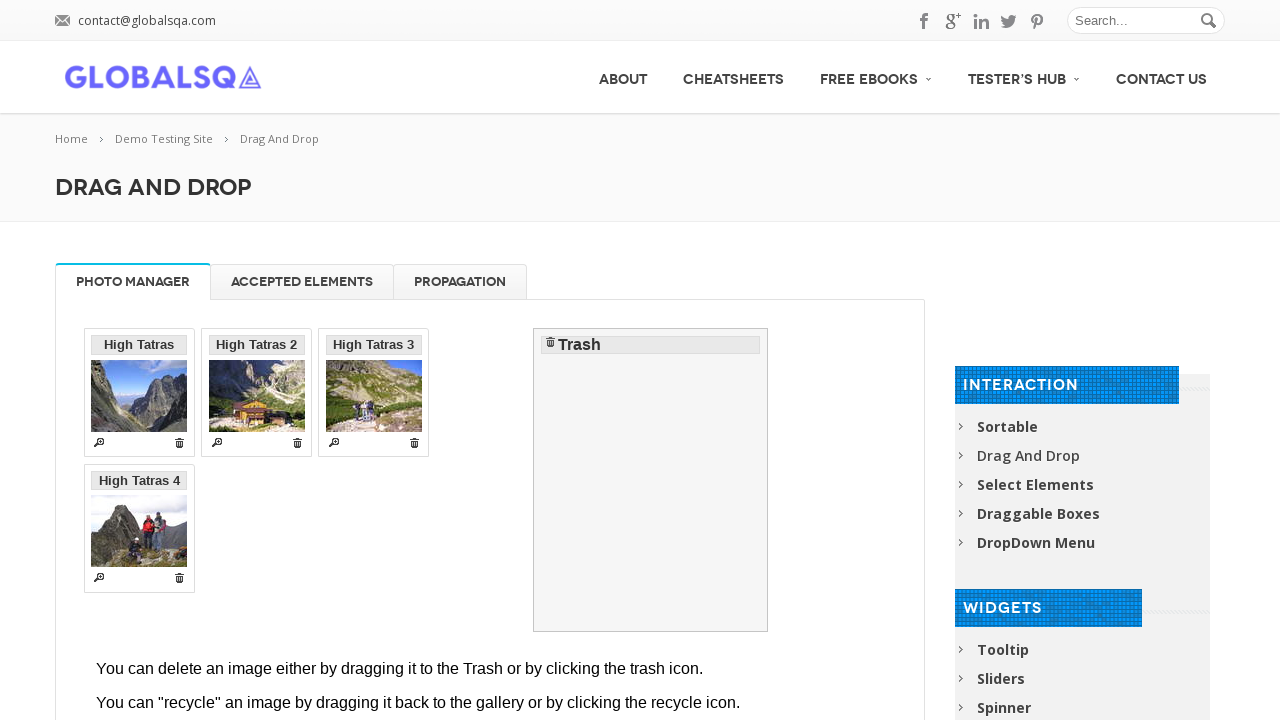

Clicked on Accepted Elements tab at (302, 282) on li#Accepted\ Elements
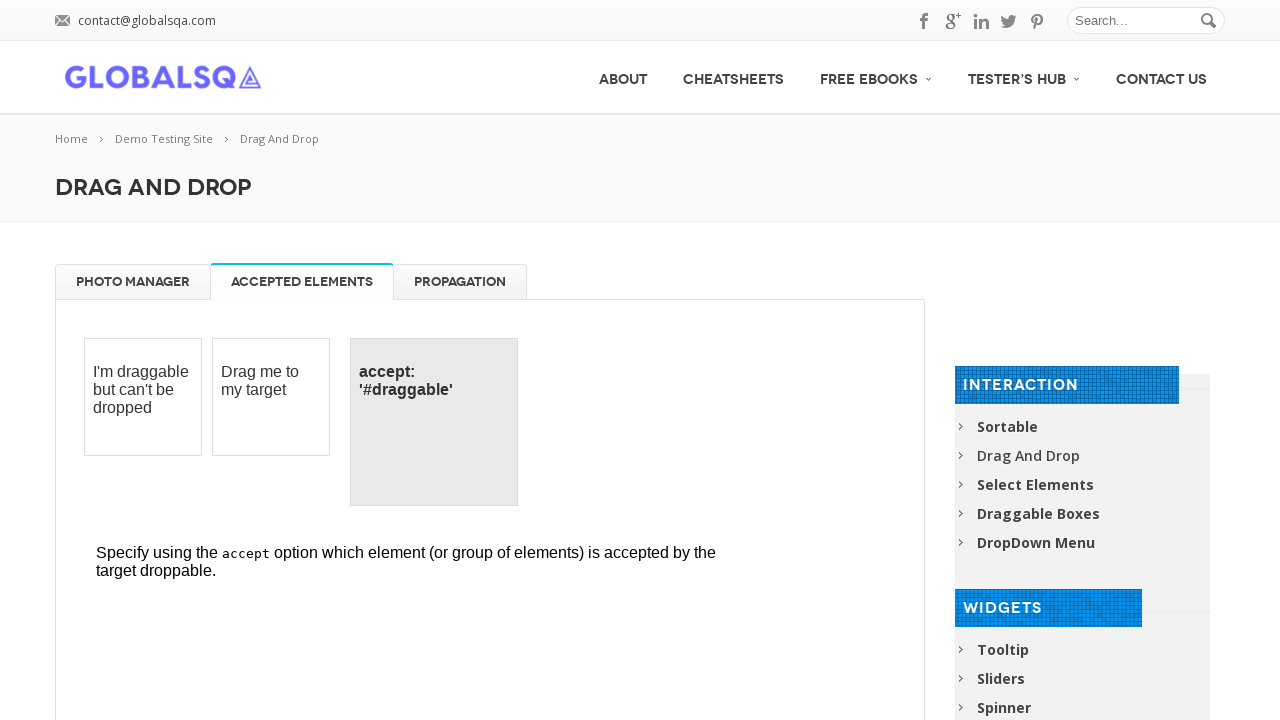

Located iframe containing drag and drop elements
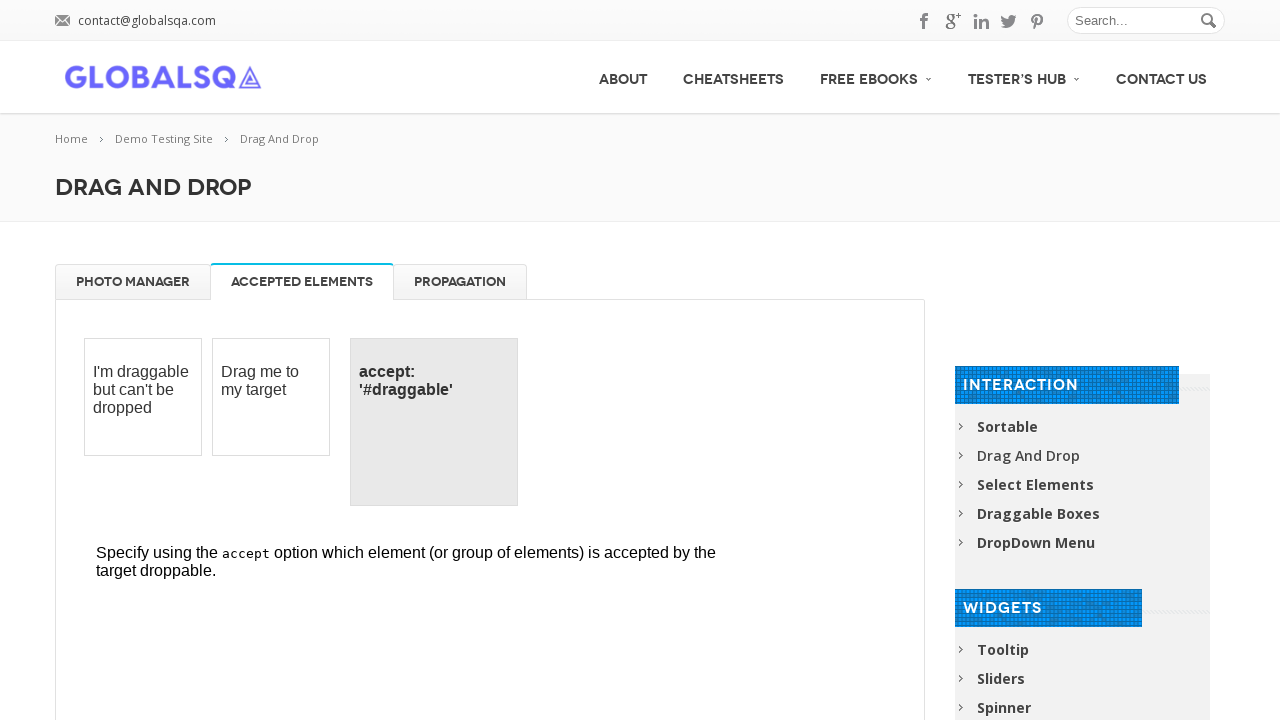

Located target droppable element
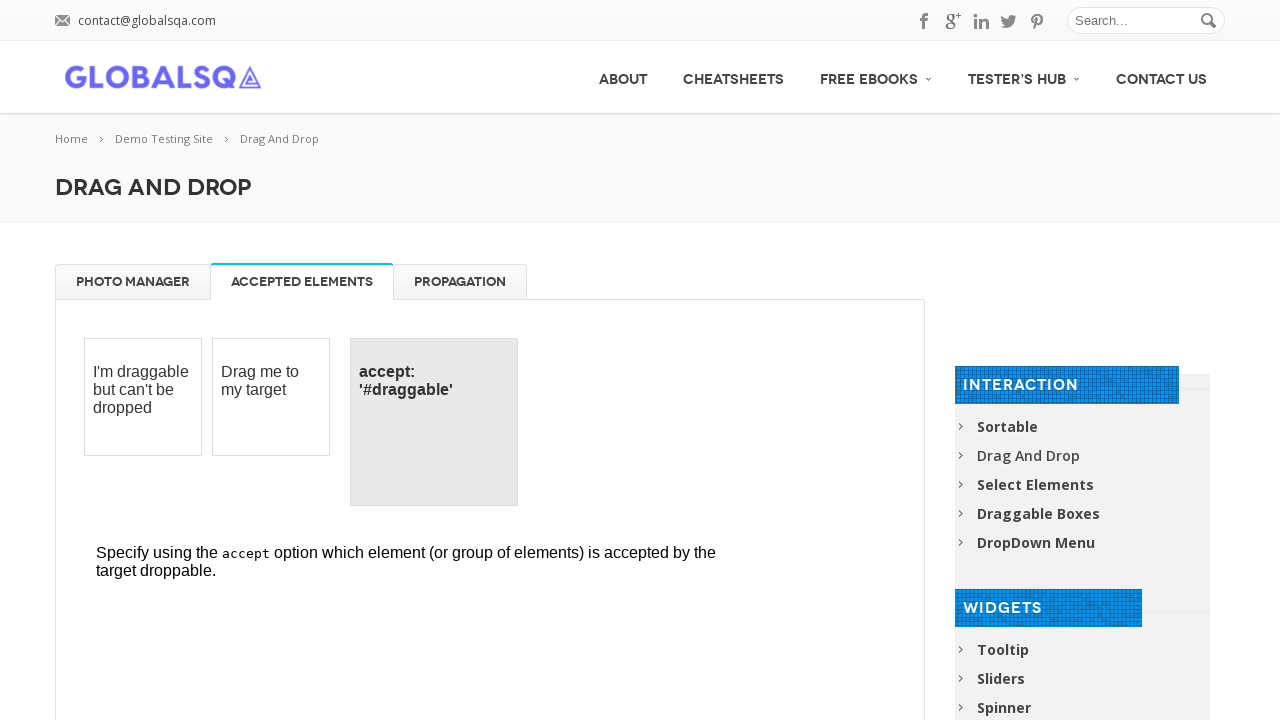

Located source draggable element
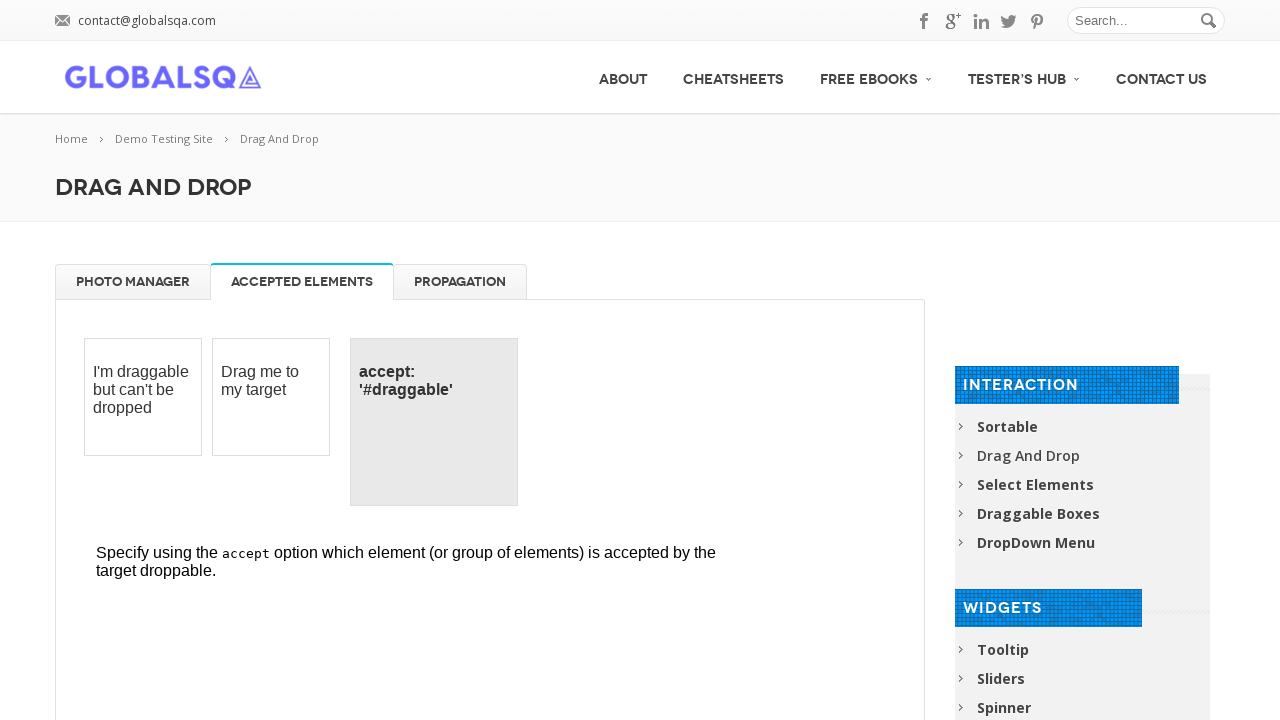

Dragged source element to target drop zone at (434, 422)
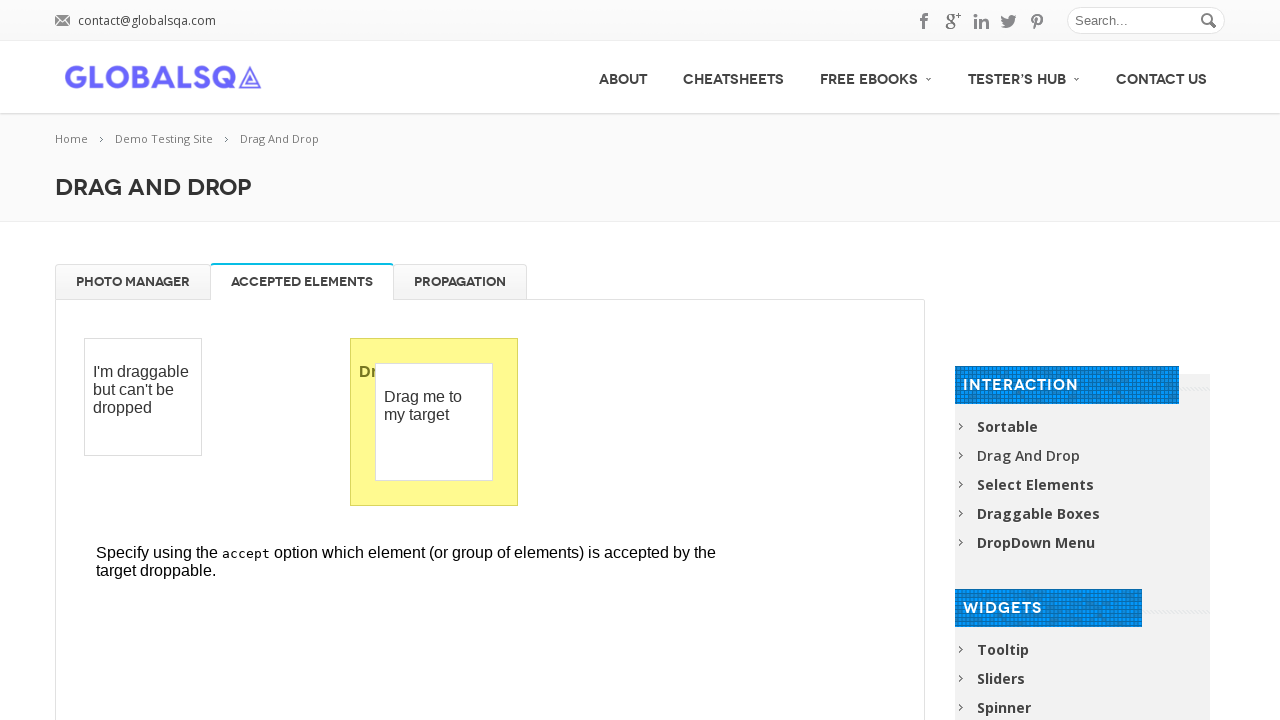

Retrieved drop confirmation message from target element
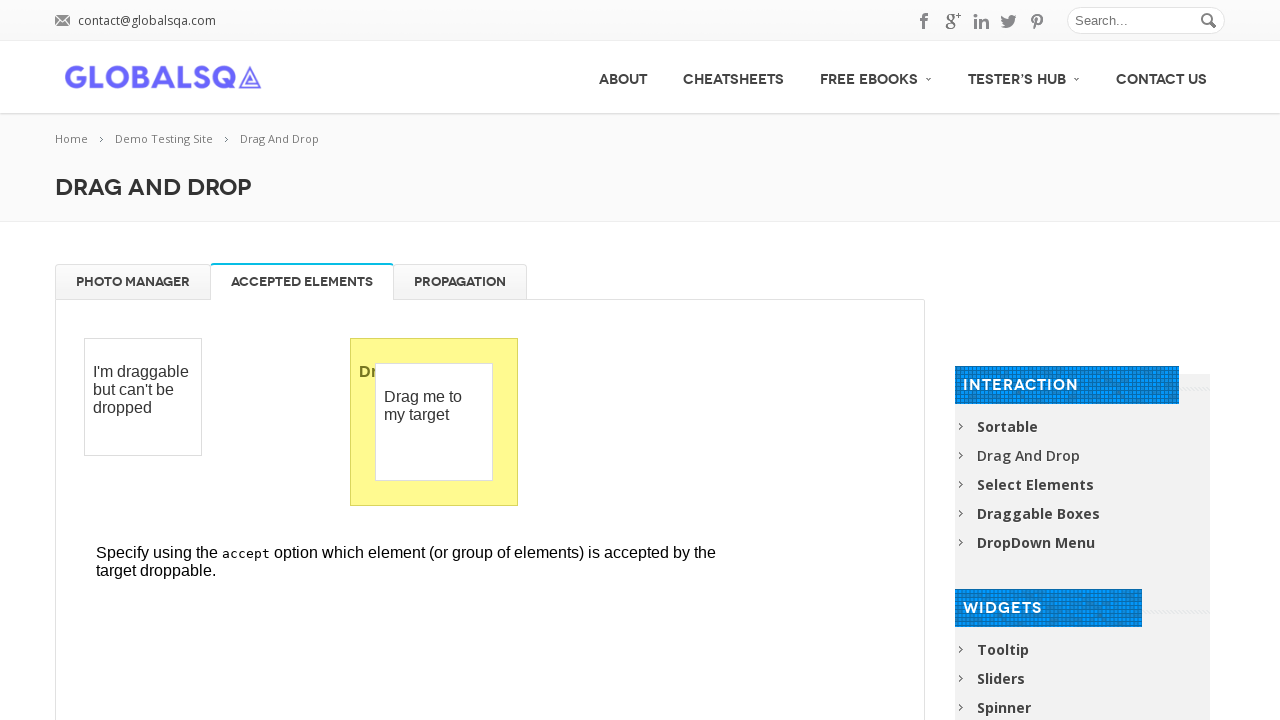

Verified that drop was successful with message 'Dropped!'
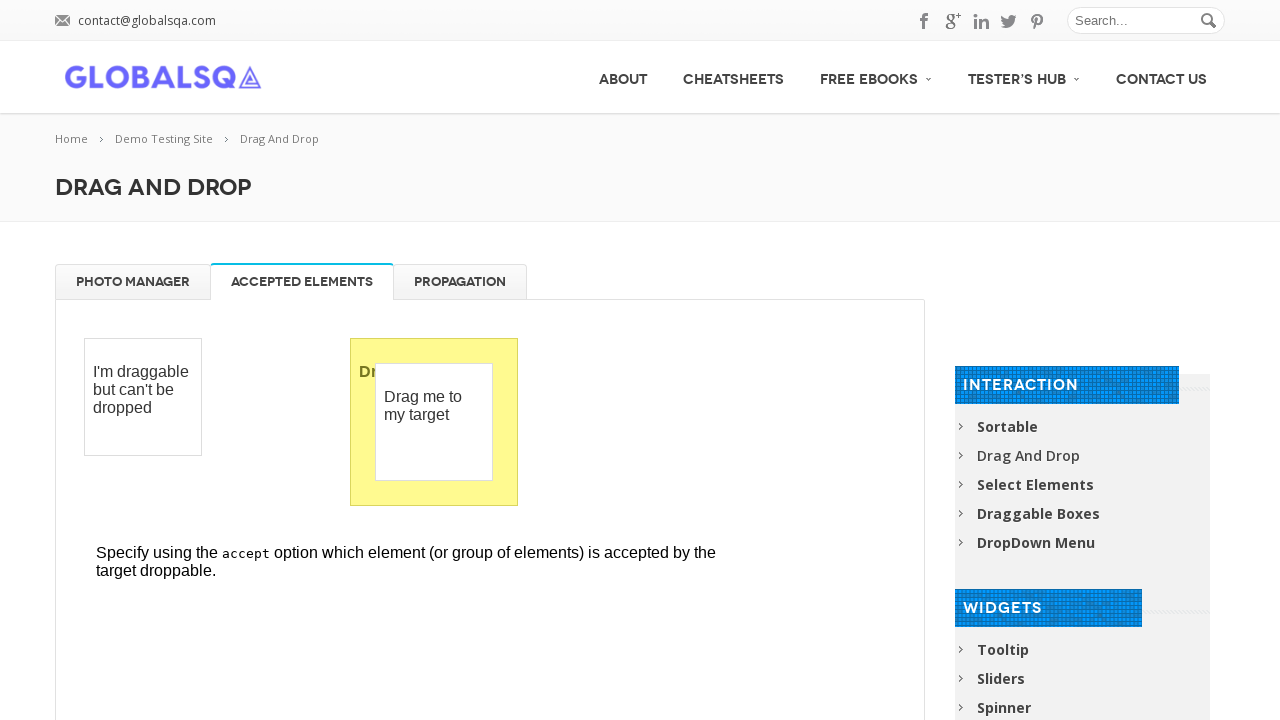

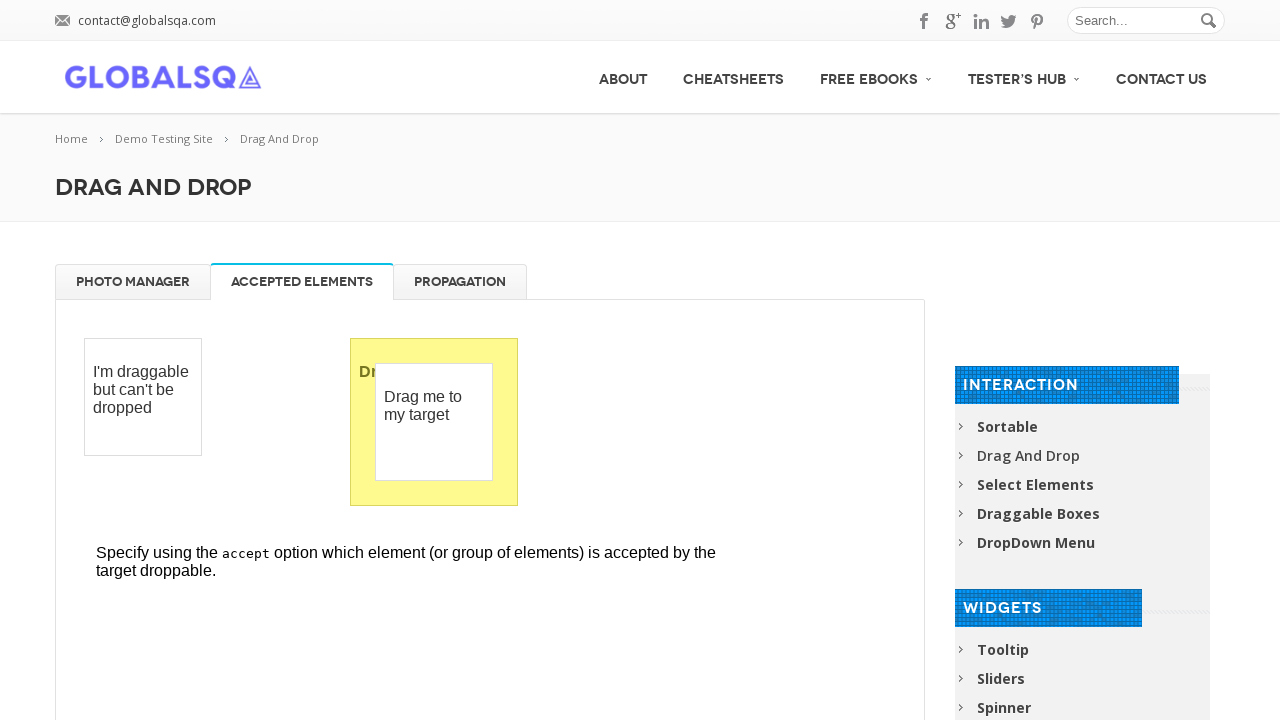